Tests a vegetable shopping site by searching for products containing 'ca', verifying 4 products are visible, adding items to cart including one by clicking ADD TO CART button and another by finding 'Cashews' product

Starting URL: https://rahulshettyacademy.com/seleniumPractise/#/

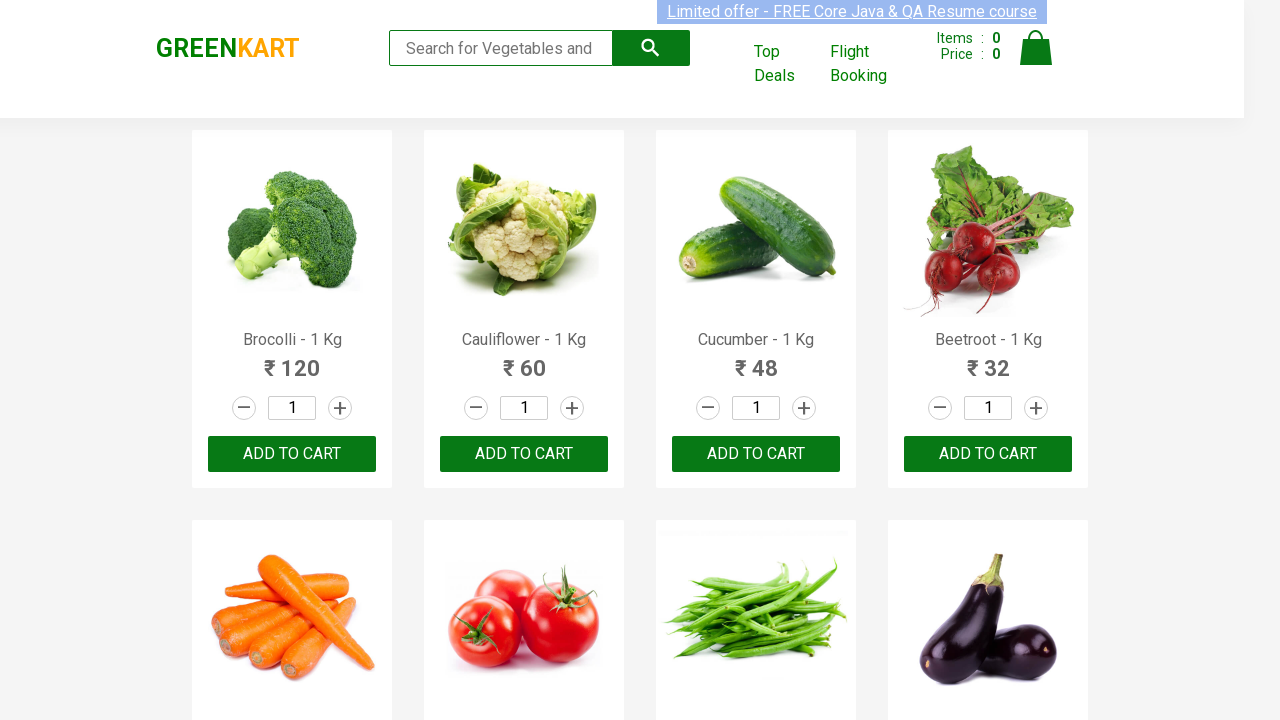

Filled search box with 'ca' to filter products on .search-keyword
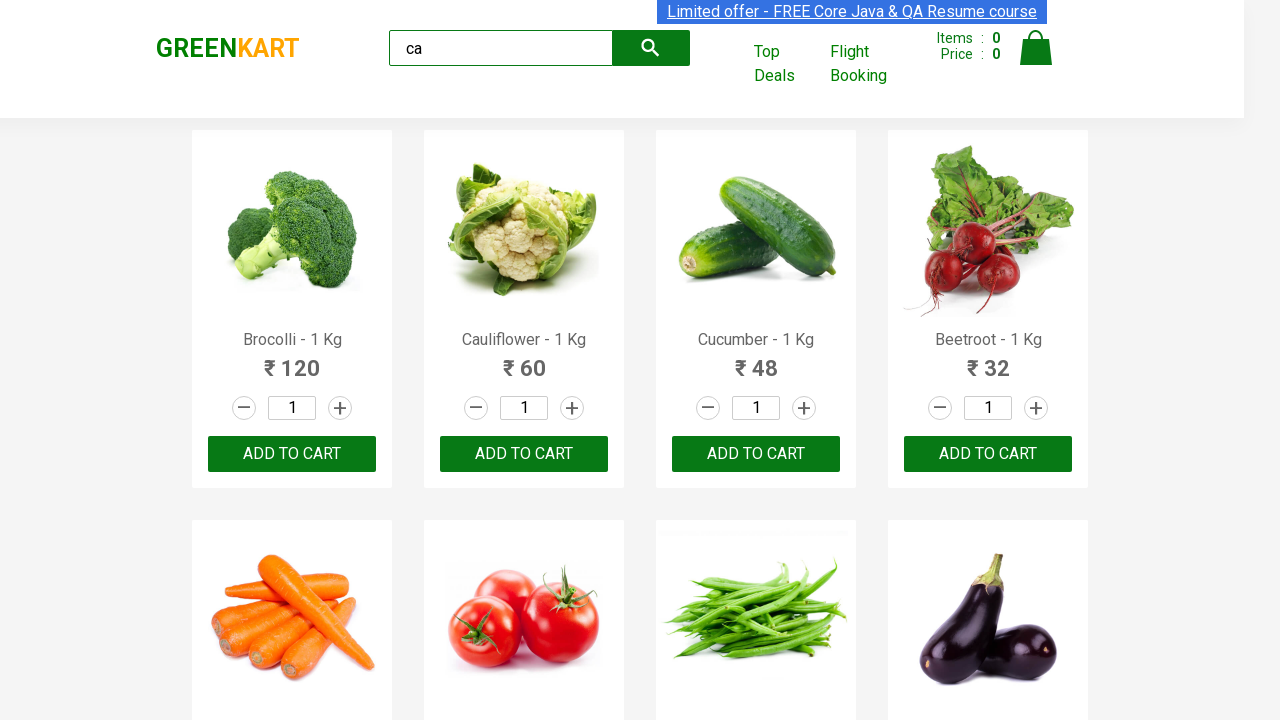

Waited 2 seconds for products to filter
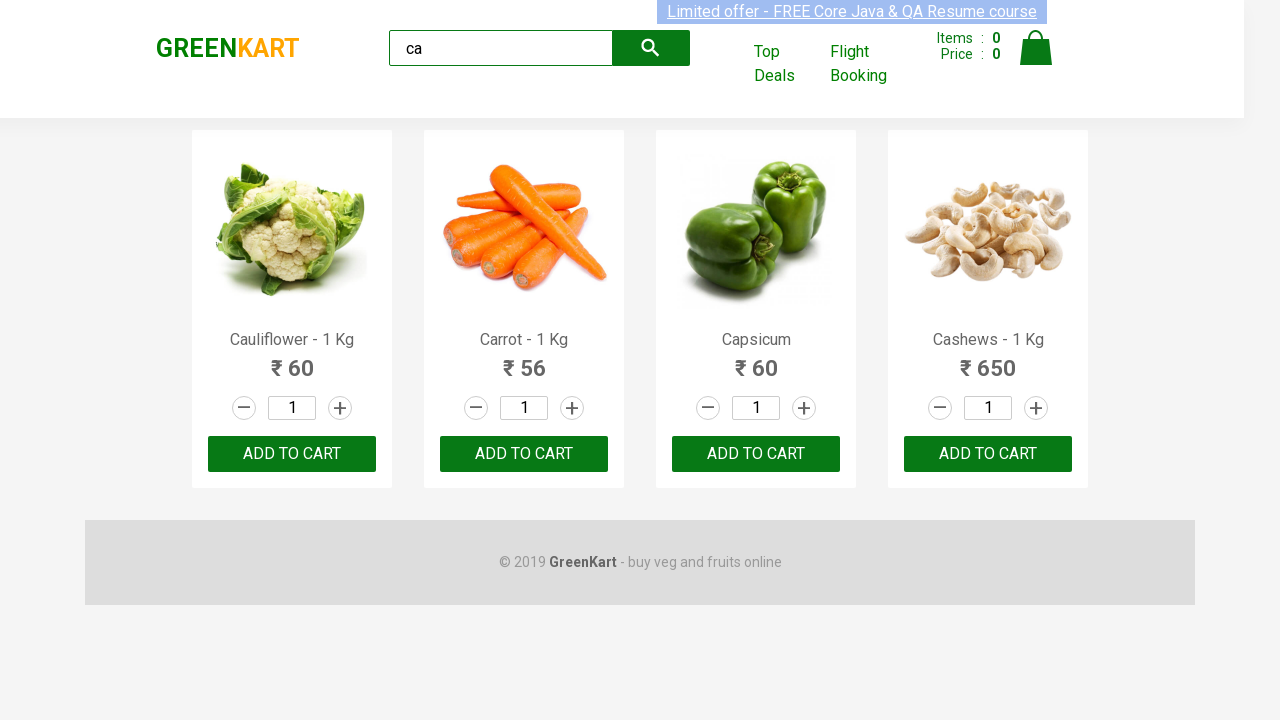

Verified that filtered products are visible
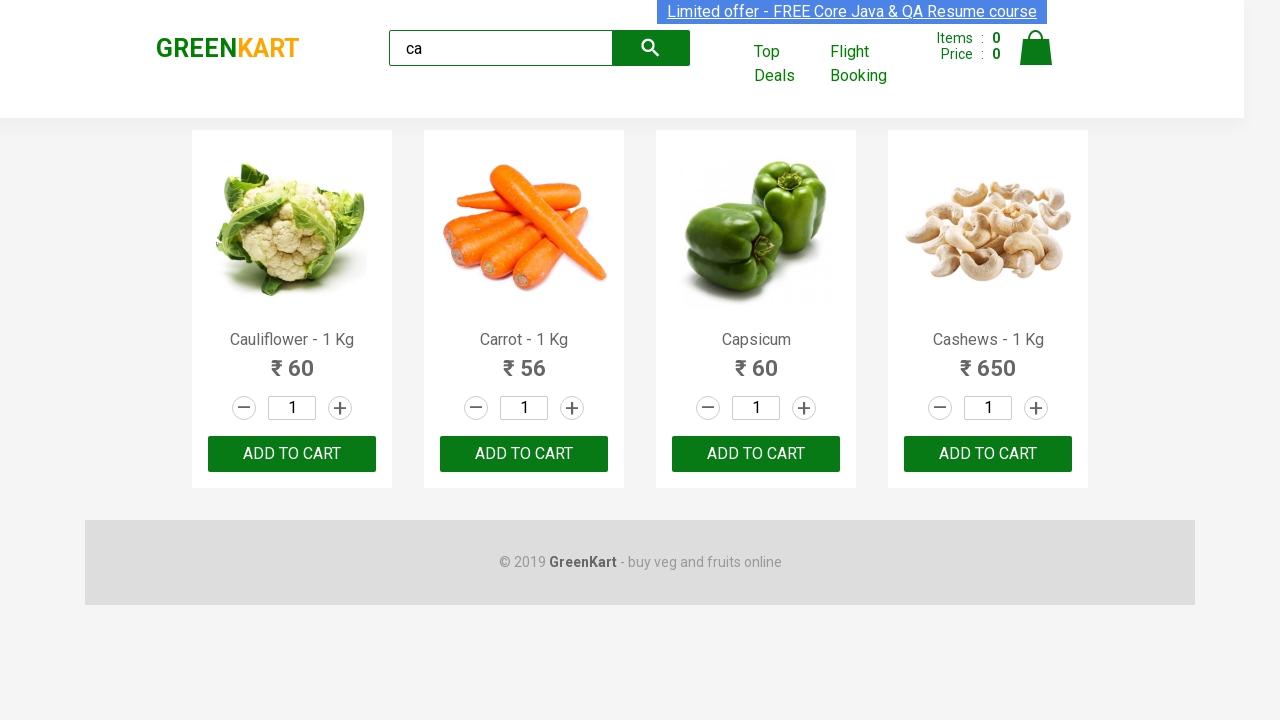

Clicked ADD TO CART button on the second product at (524, 454) on .products .product >> nth=1 >> button:has-text('ADD TO CART')
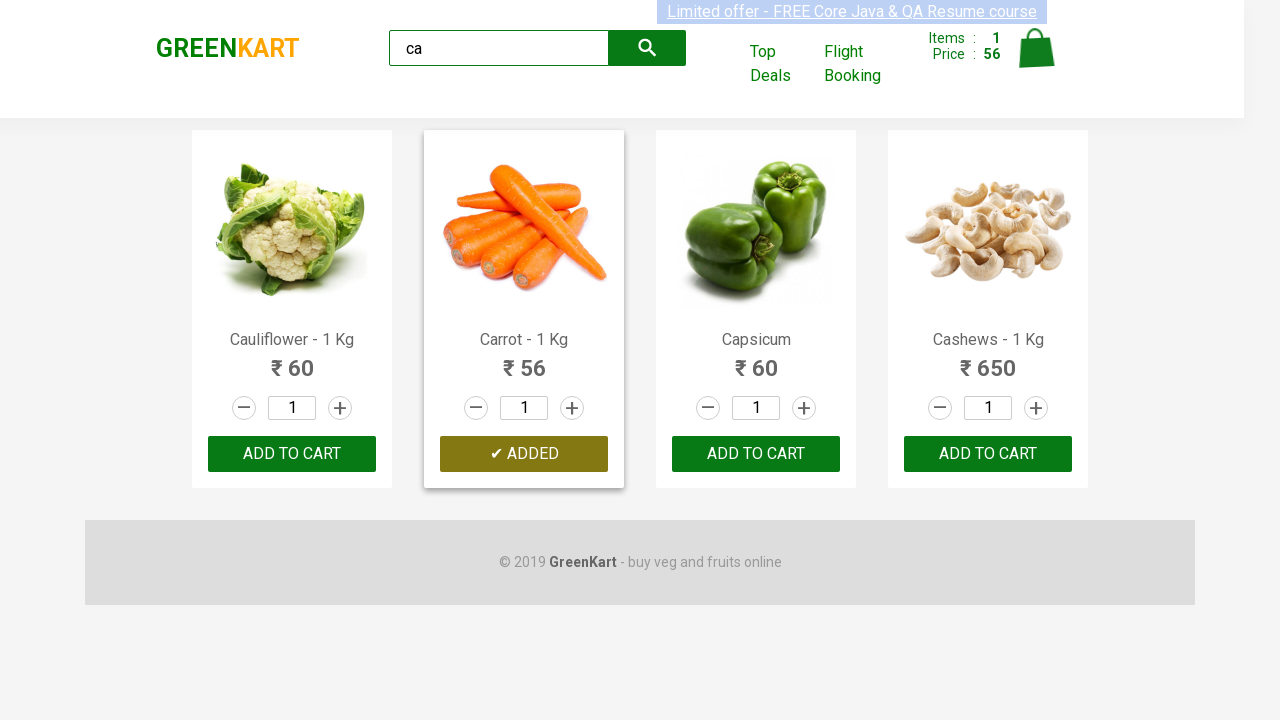

Found and clicked ADD TO CART button on Cashews product at (988, 454) on .products .product >> nth=3 >> button
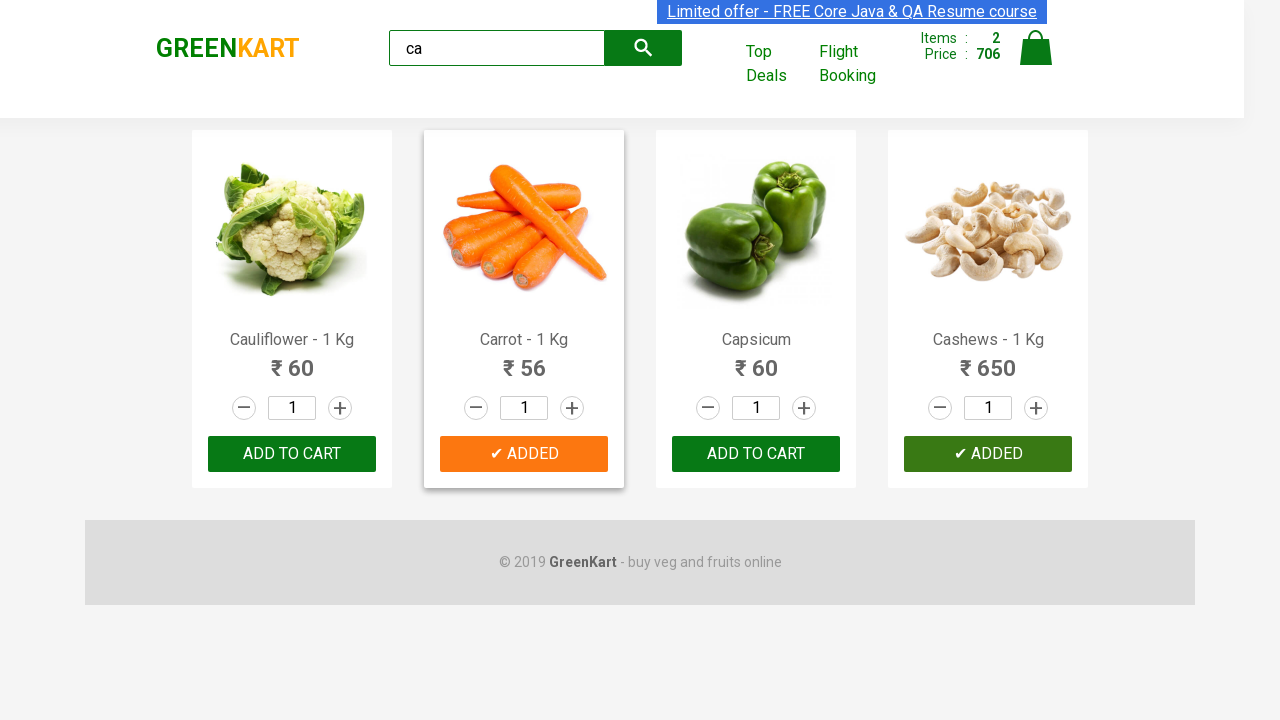

Verified that brand logo is present on the page
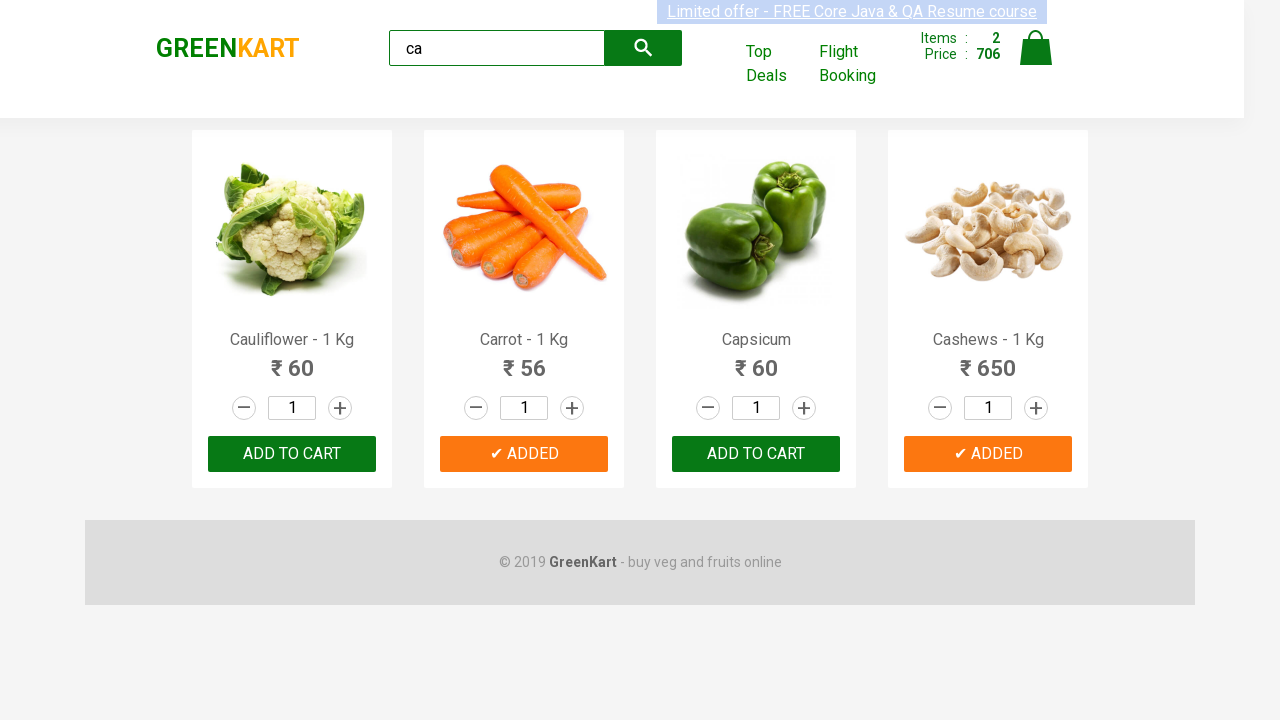

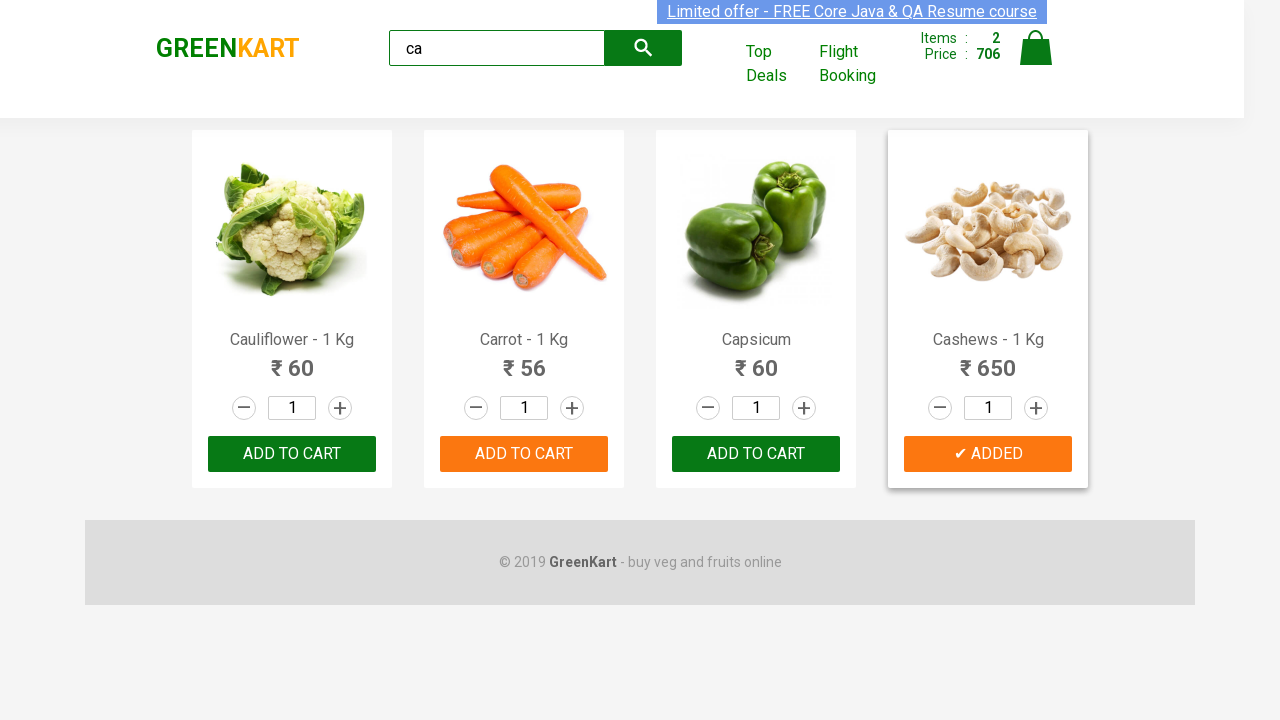